Tests scrolling down functionality by navigating to Mozilla Developer docs and scrolling down 5000 pixels using JavaScript execution

Starting URL: https://developer.mozilla.org/en-US/docs/Web/API/Window/scrollBy

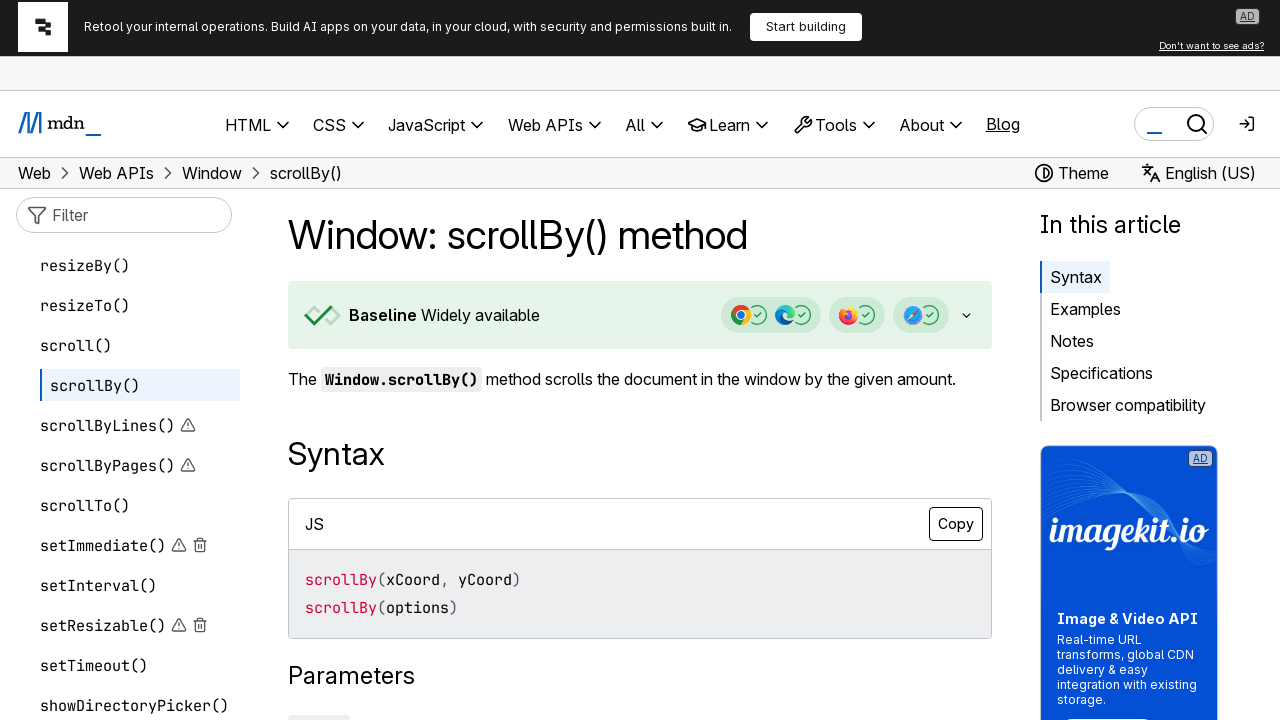

Navigated to Mozilla Developer docs Window.scrollBy page
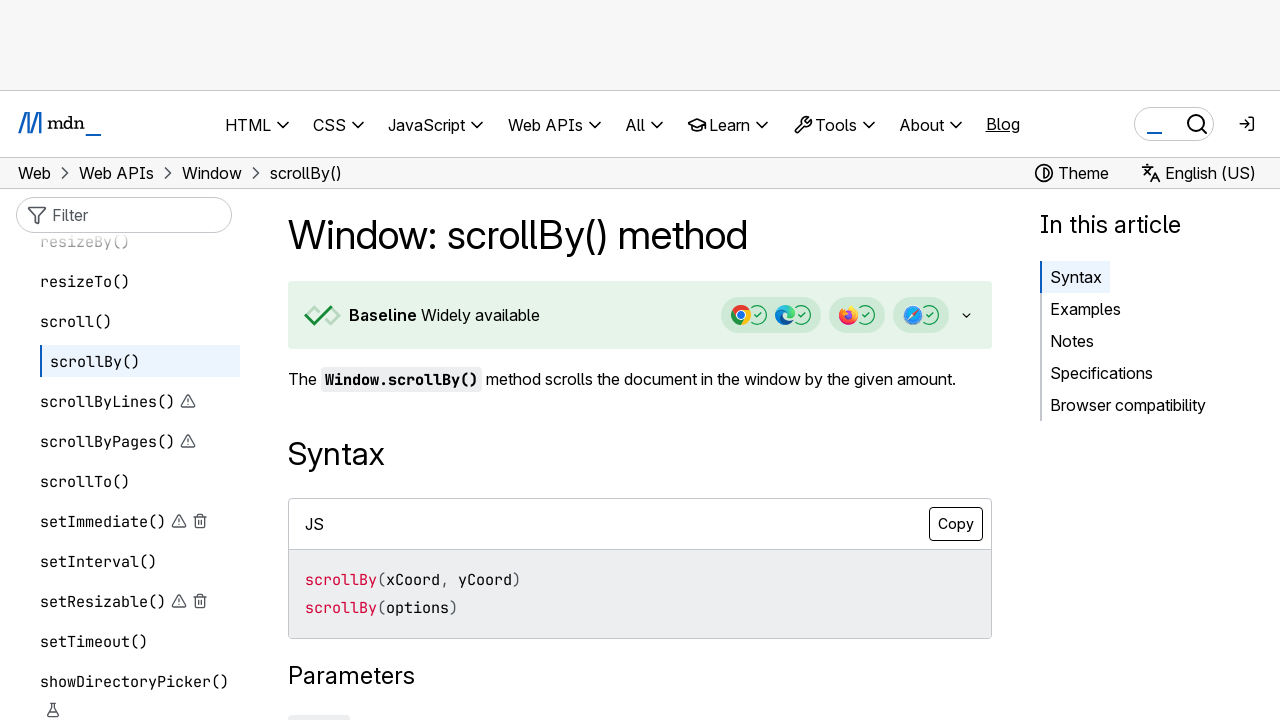

Scrolled down 5000 pixels using JavaScript execution
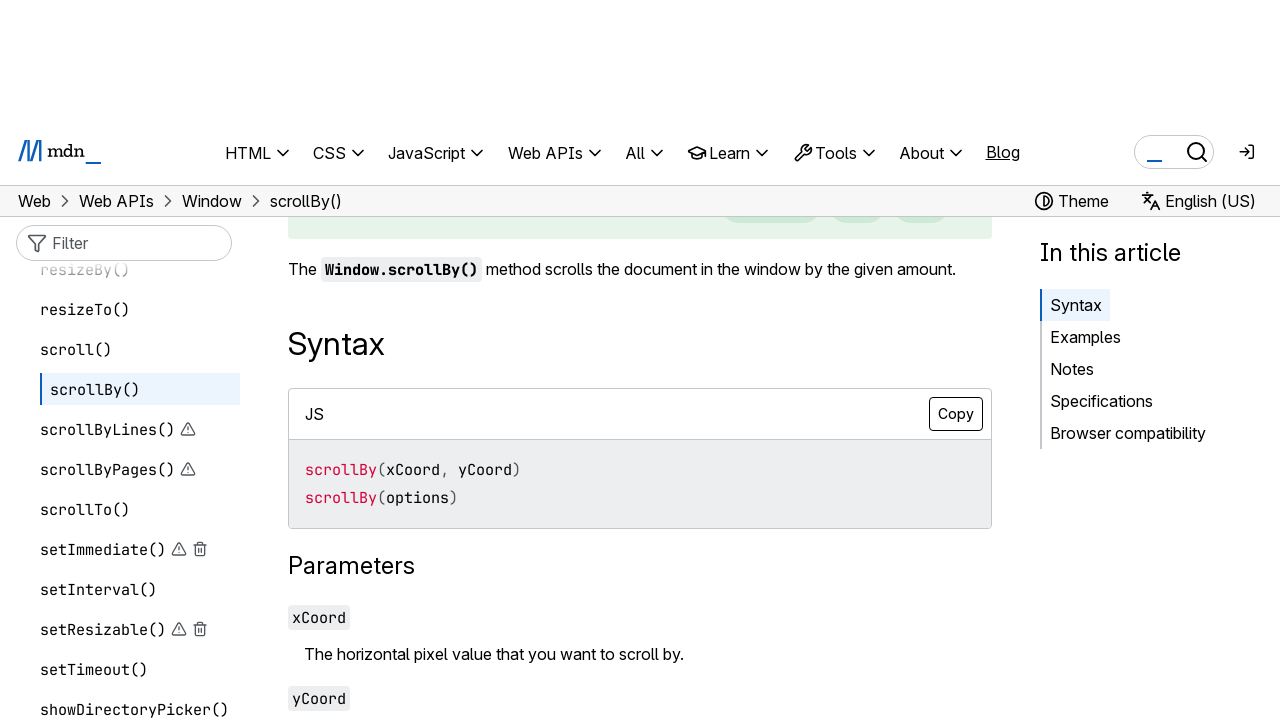

Waited 1000ms to observe the scroll effect
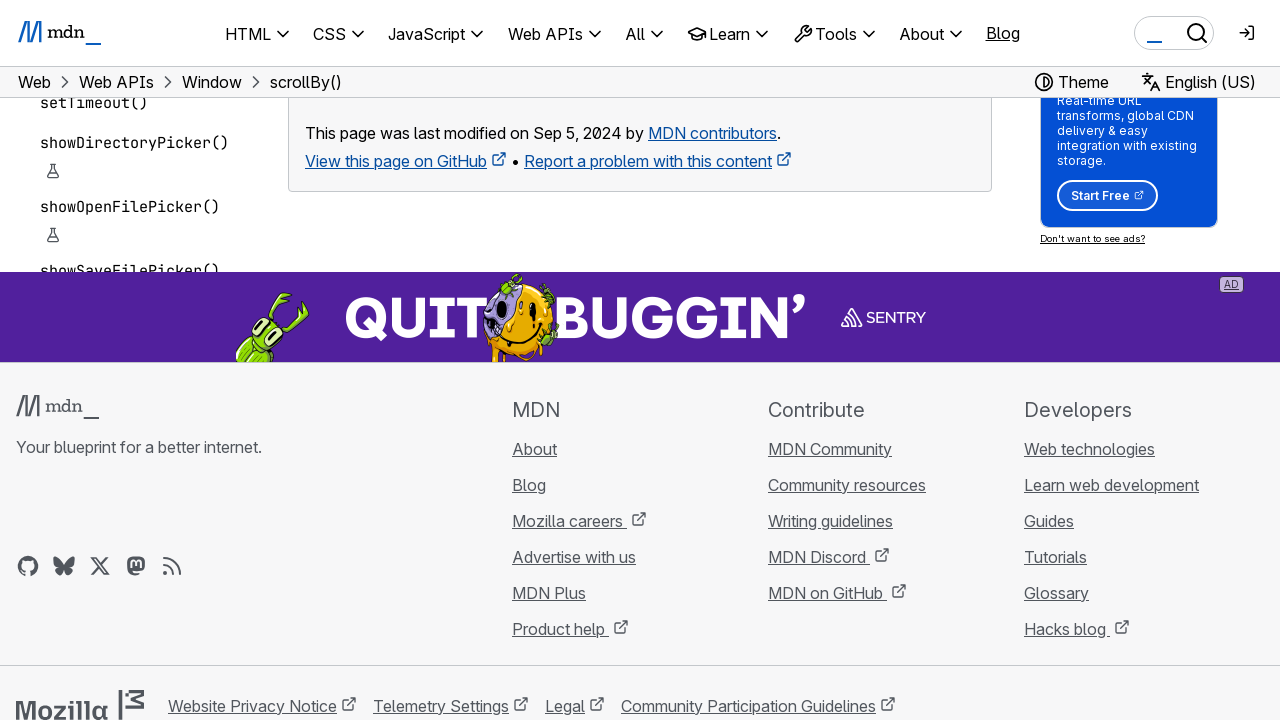

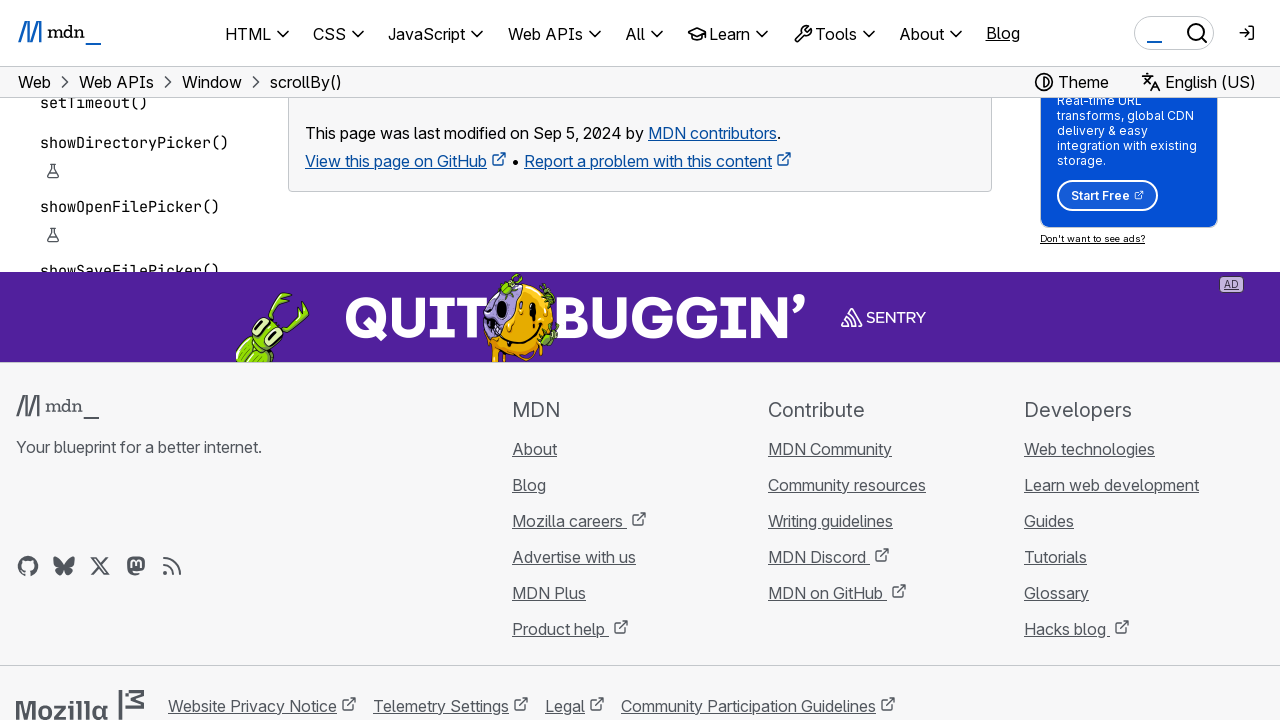